Navigates through multiple bot detection websites to test browser fingerprinting and headless detection.

Starting URL: https://antoinevastel.com/bots/datadome

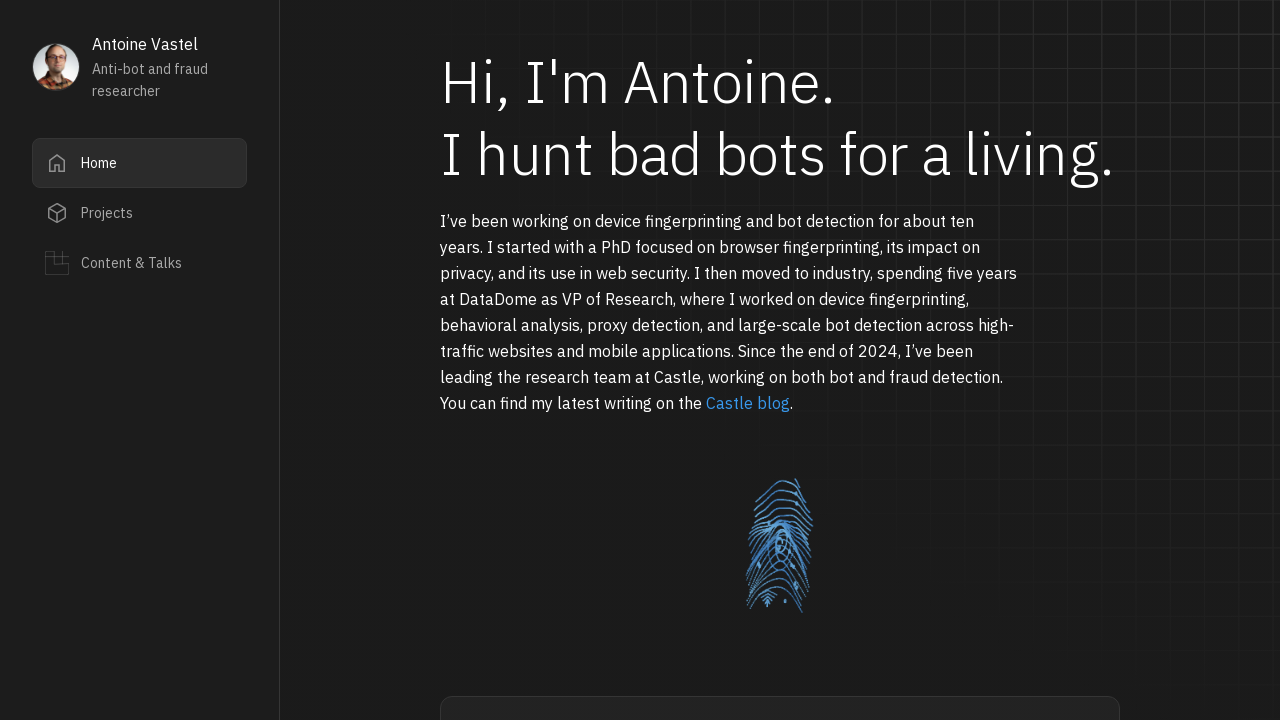

Waited for datadome page to reach networkidle state
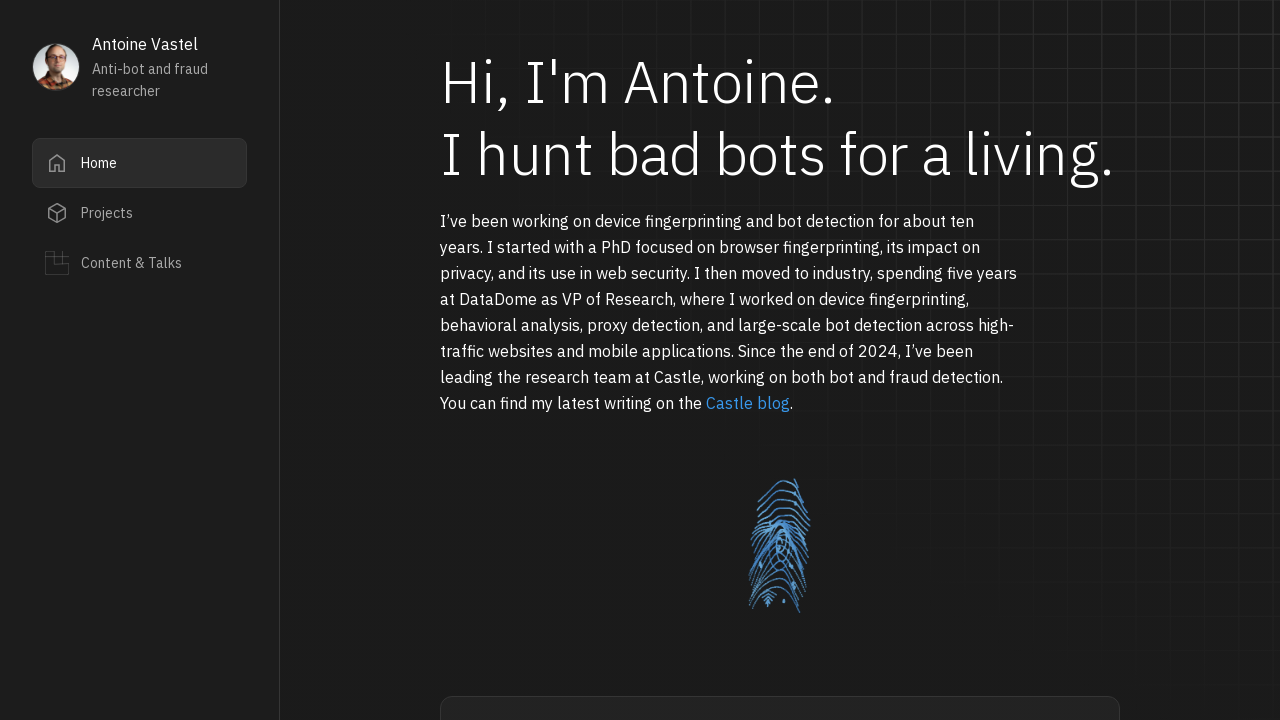

Waited 2 seconds for datadome page to fully stabilize
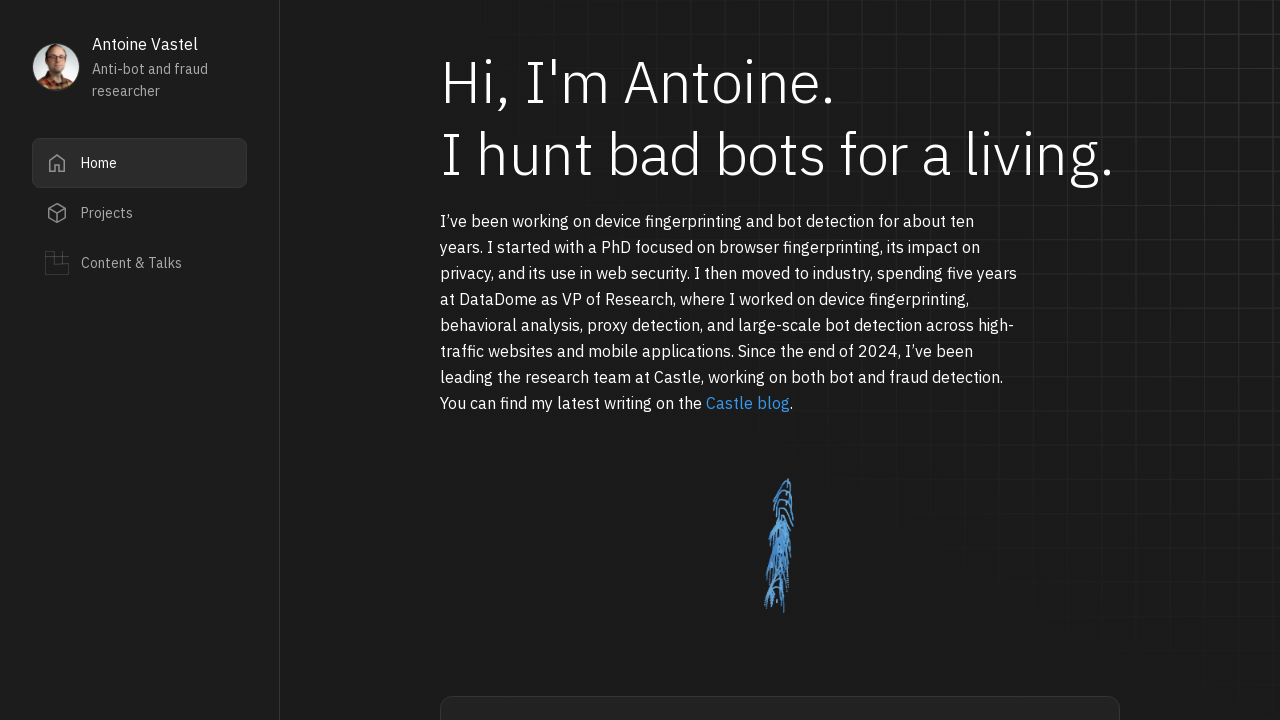

Navigated to headless detection page (areyouheadless)
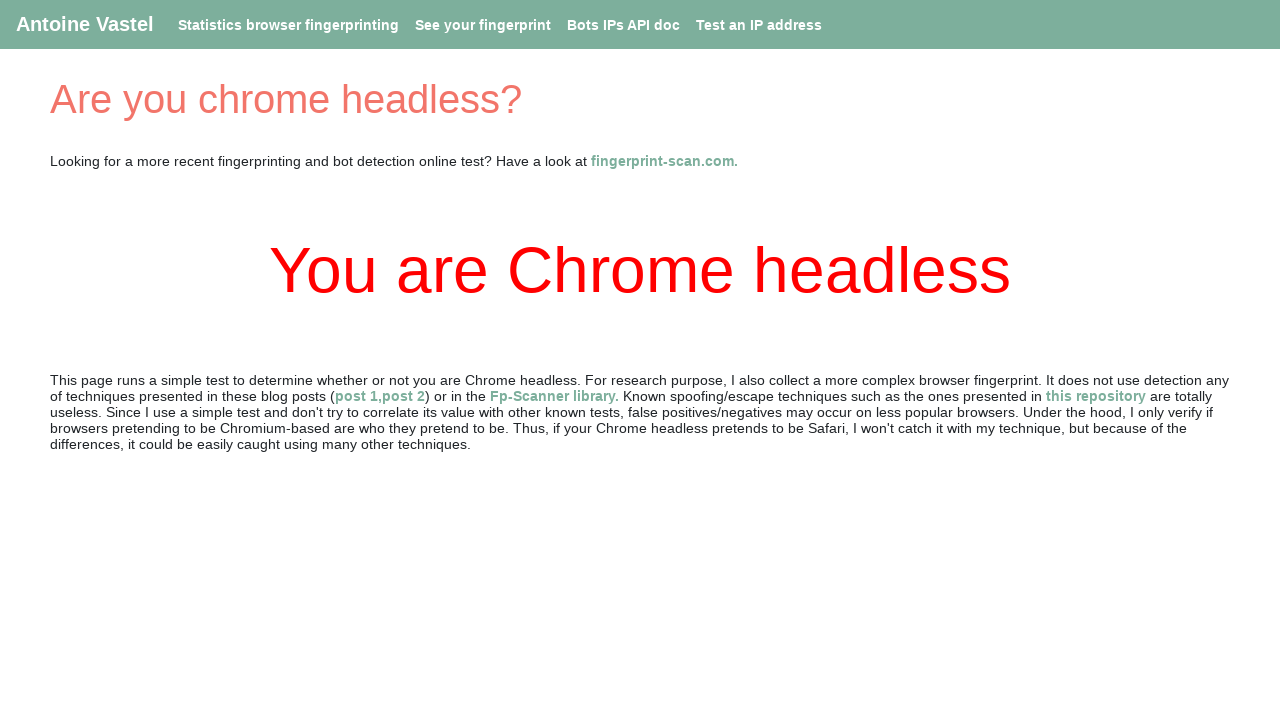

Waited for headless detection page to reach networkidle state
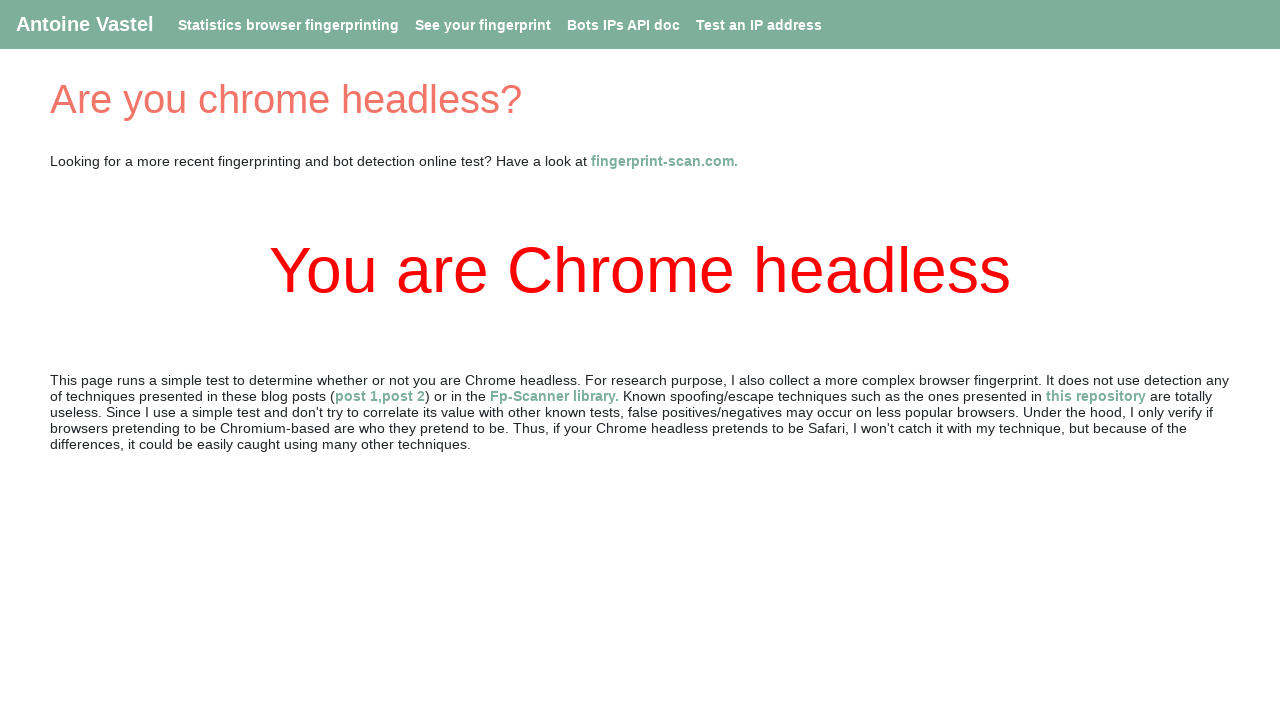

Waited 2 seconds for headless detection page to fully stabilize
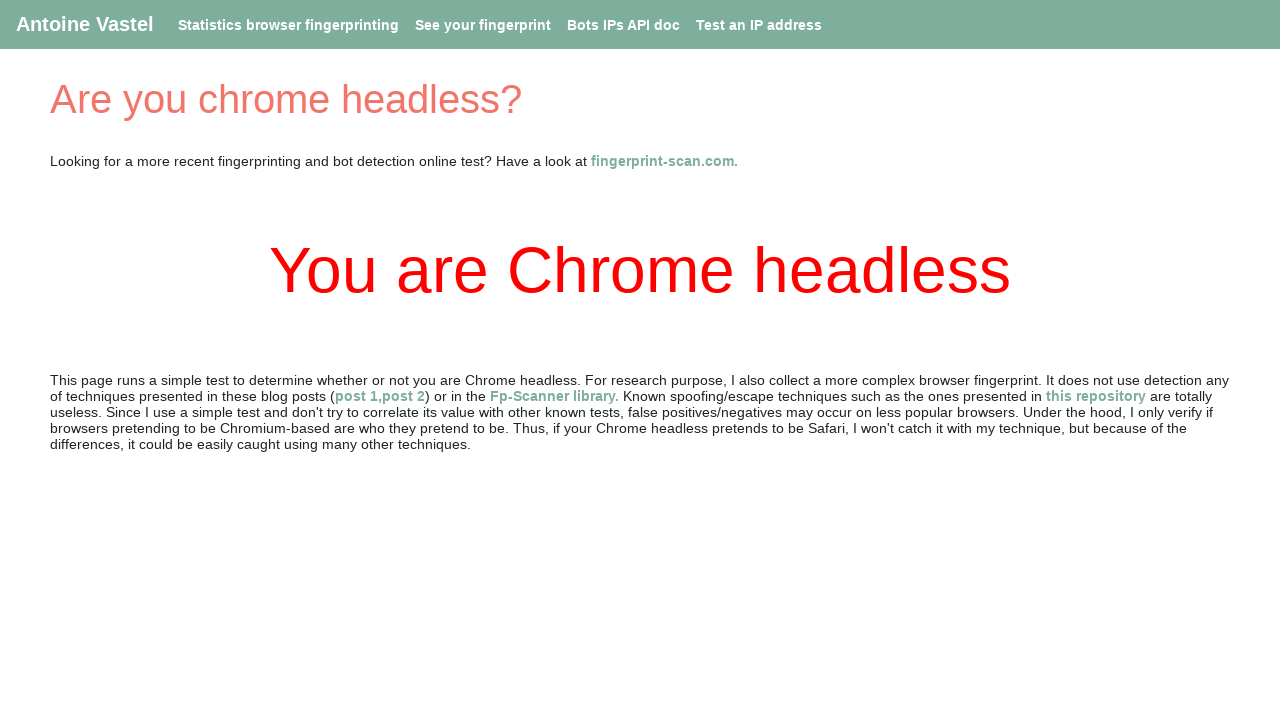

Navigated to pixelscan fingerprinting detection website
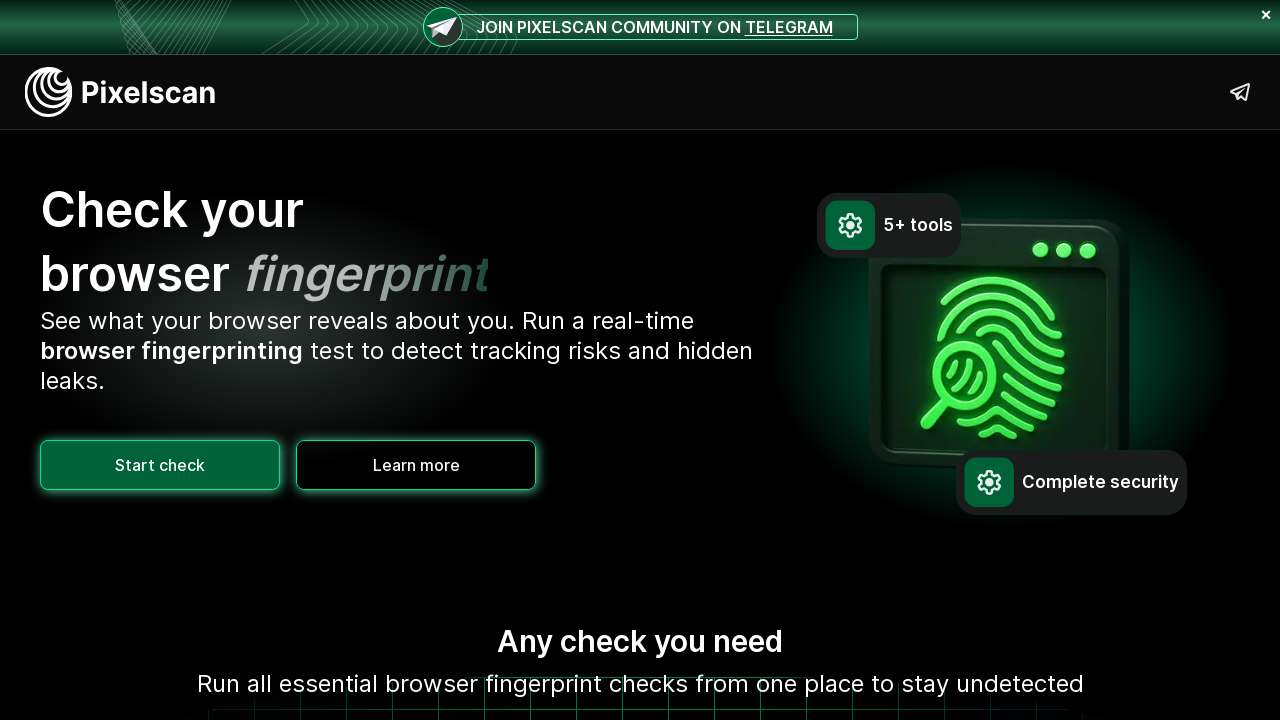

Waited for pixelscan page to reach networkidle state
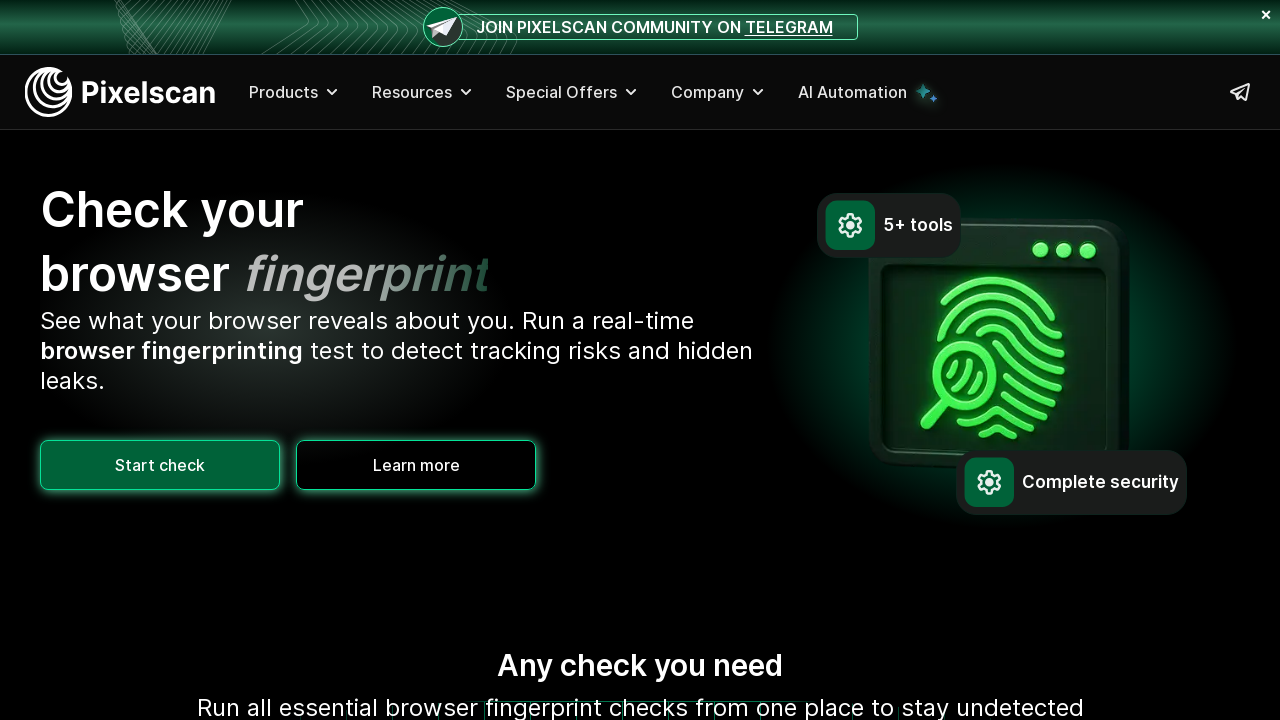

Waited 6 seconds for pixelscan page and detection scripts to fully execute
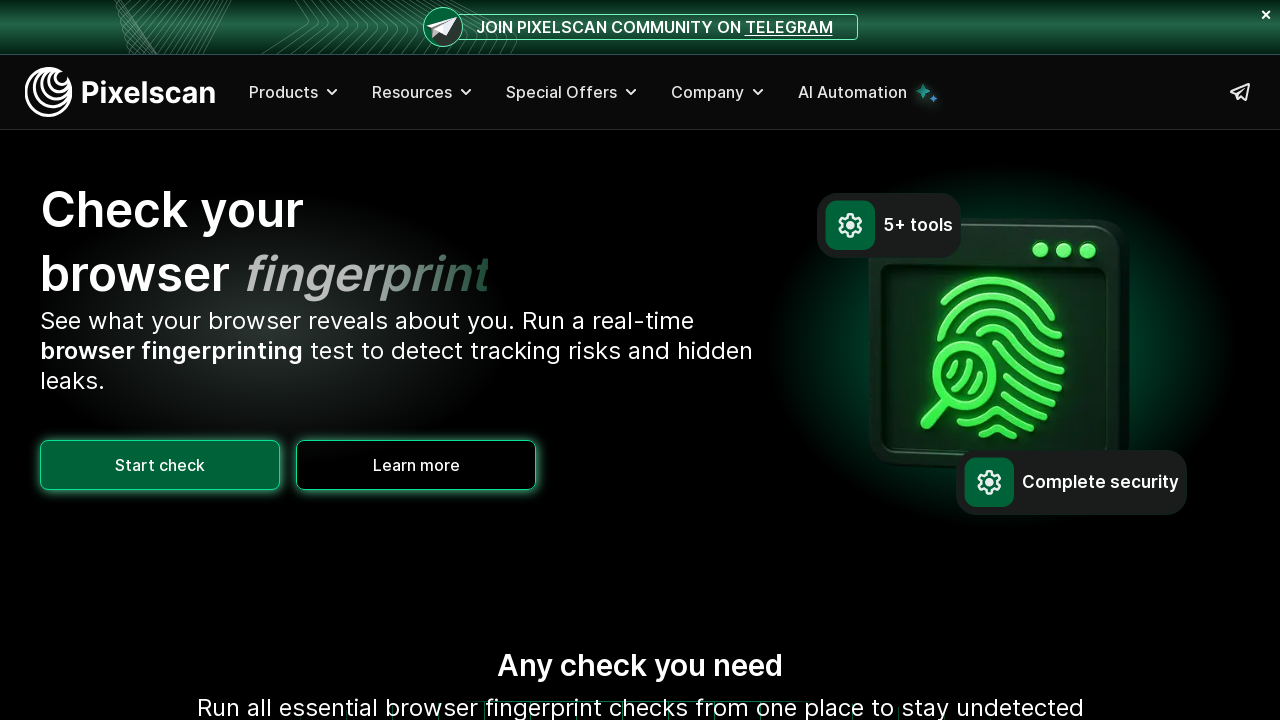

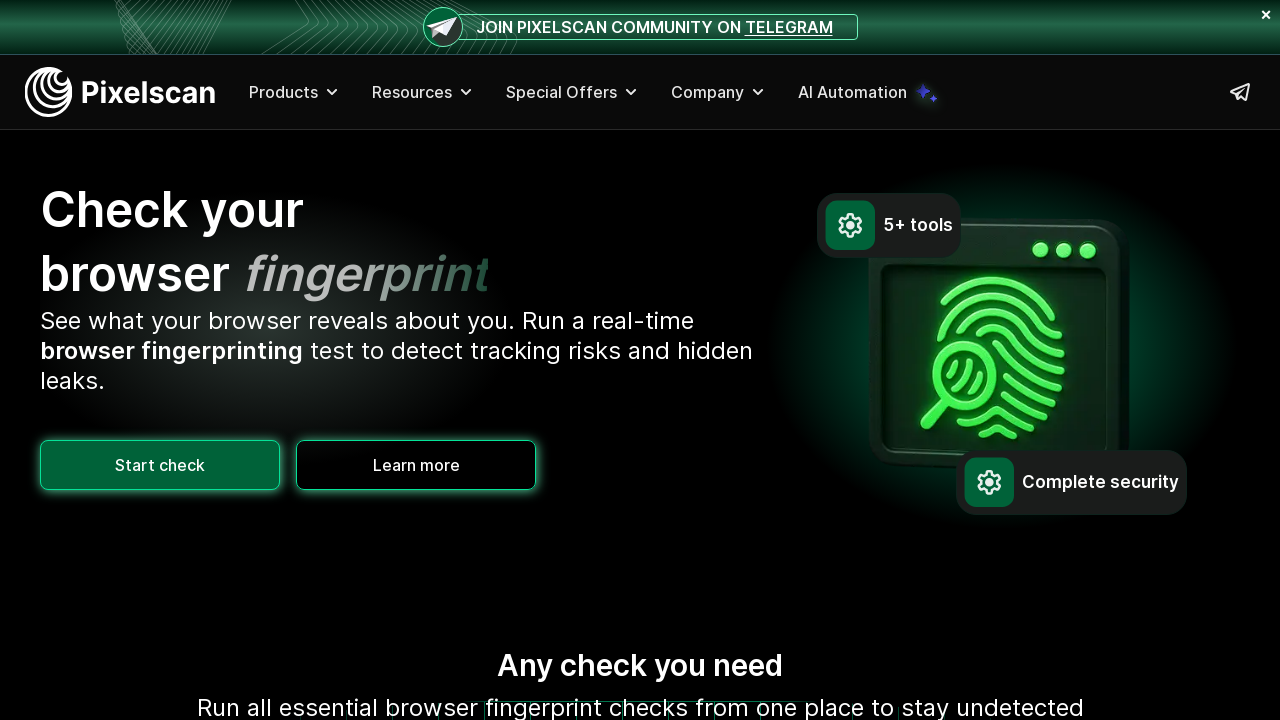